Tests hover functionality by hovering over elements and verifying text visibility changes

Starting URL: https://testpages.herokuapp.com/styled/csspseudo/css-hover.html

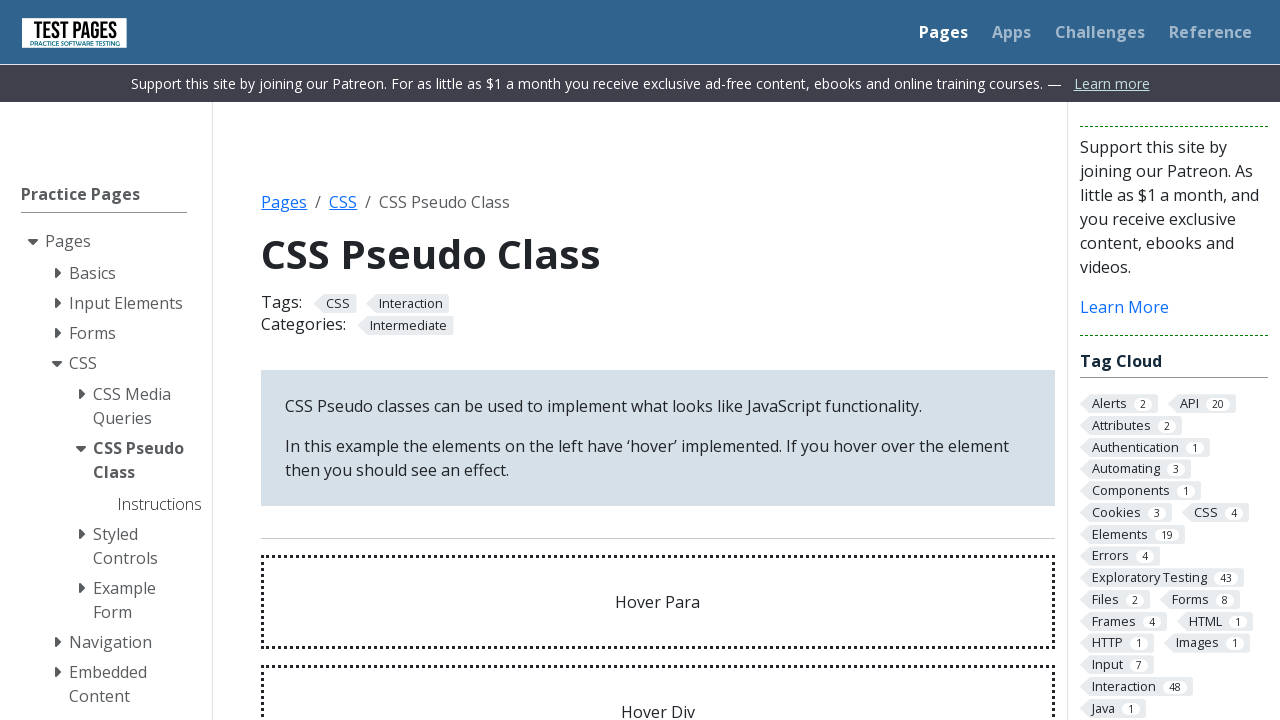

Hovered over 'Hover Para' element at (658, 602) on #hoverpara
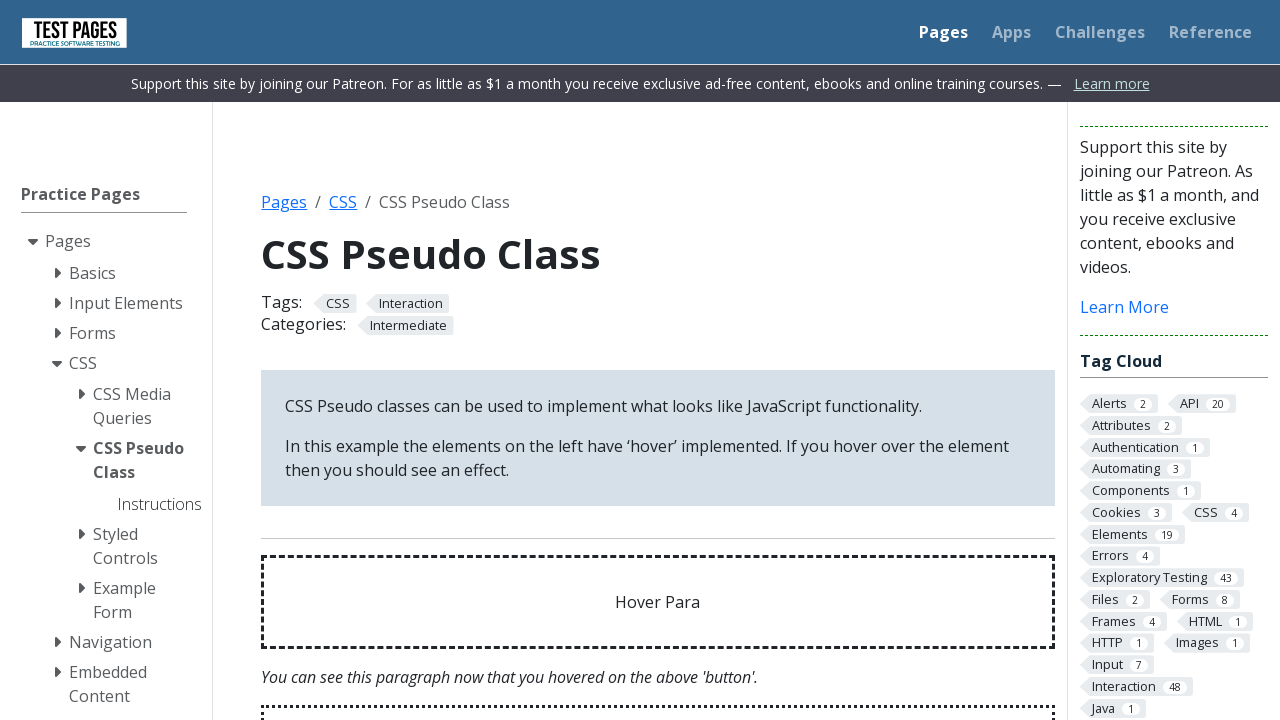

Hover message became visible
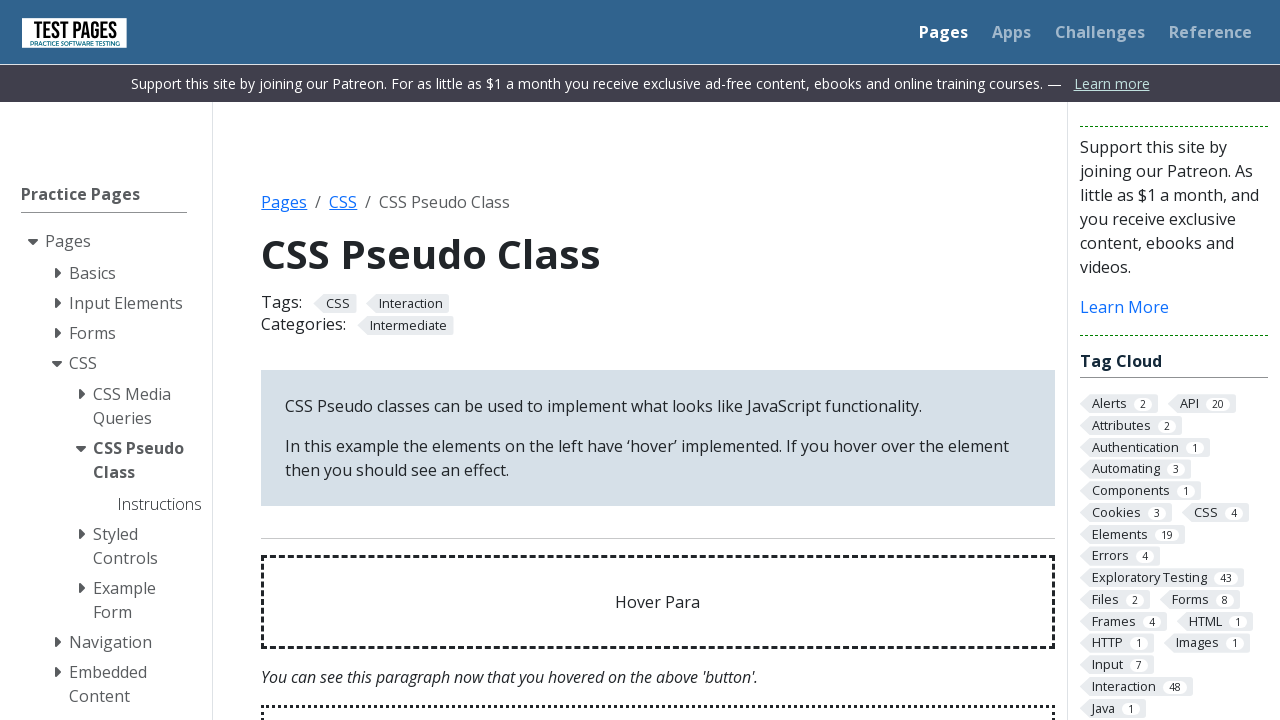

Hovered over 'Hover Div' element at (658, 673) on #hoverdivpara
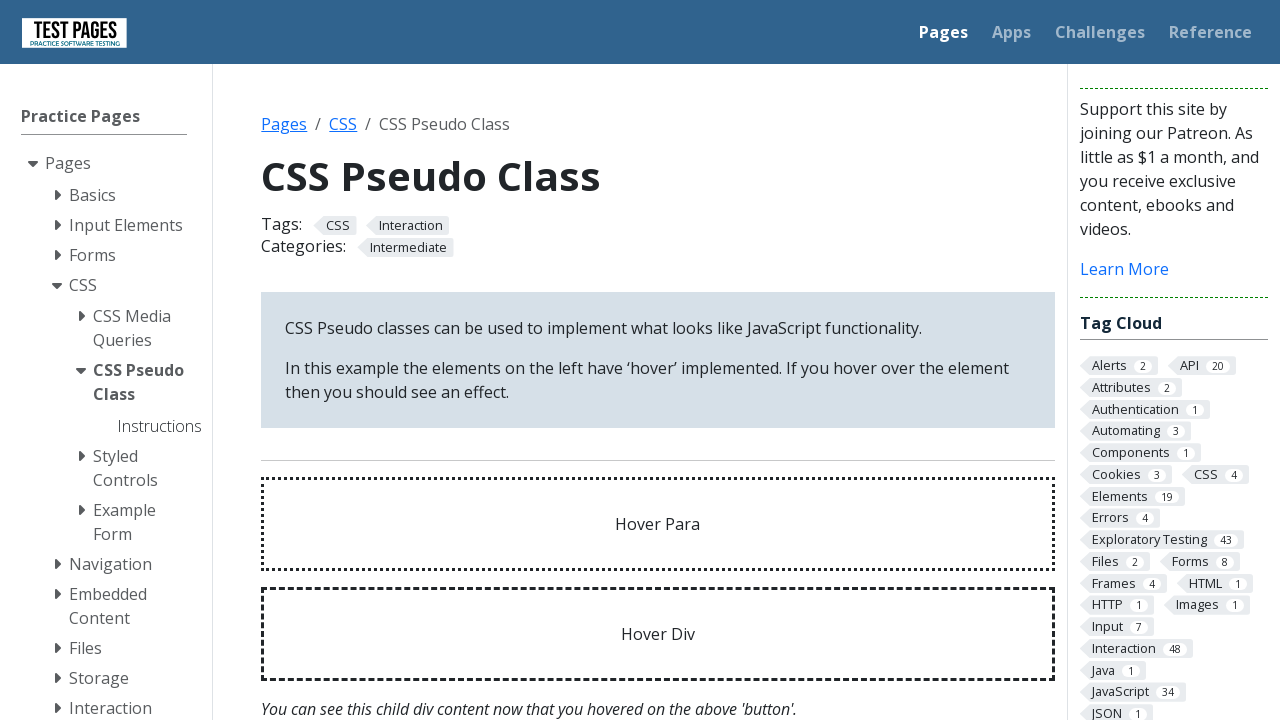

Previous hover message became hidden
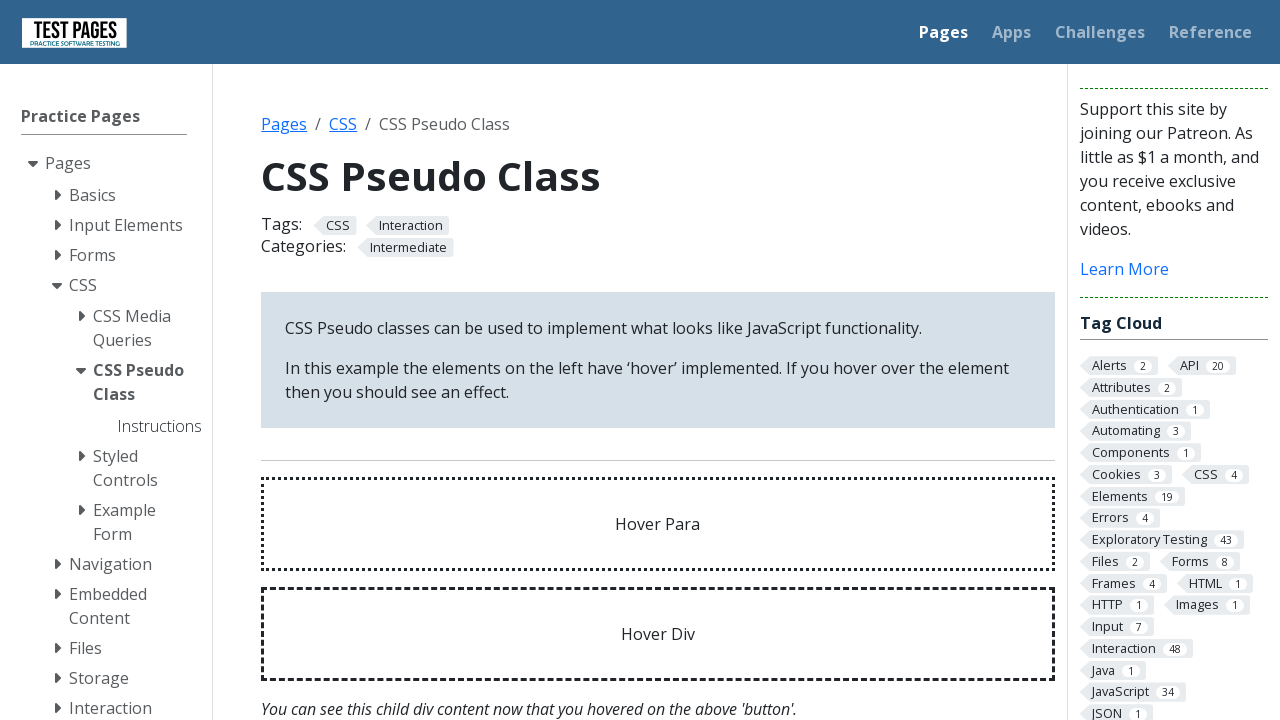

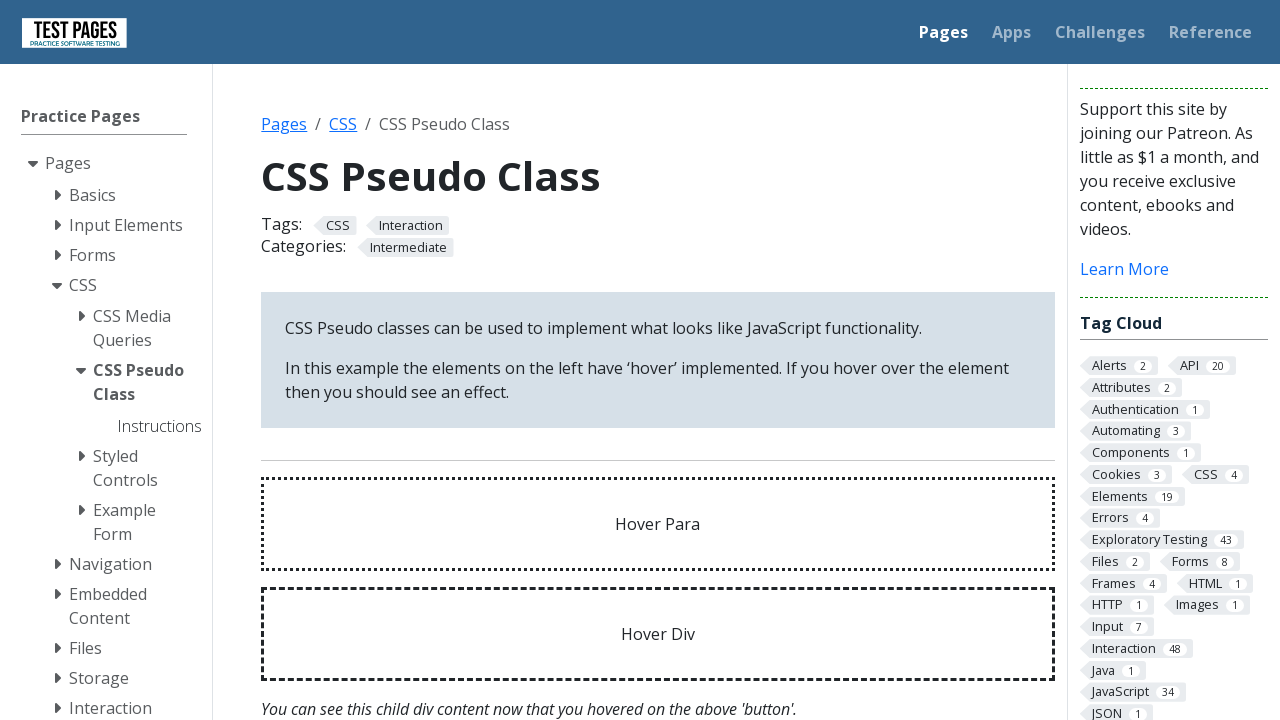